Tests that the complete all checkbox updates state when individual items are completed or cleared

Starting URL: https://demo.playwright.dev/todomvc

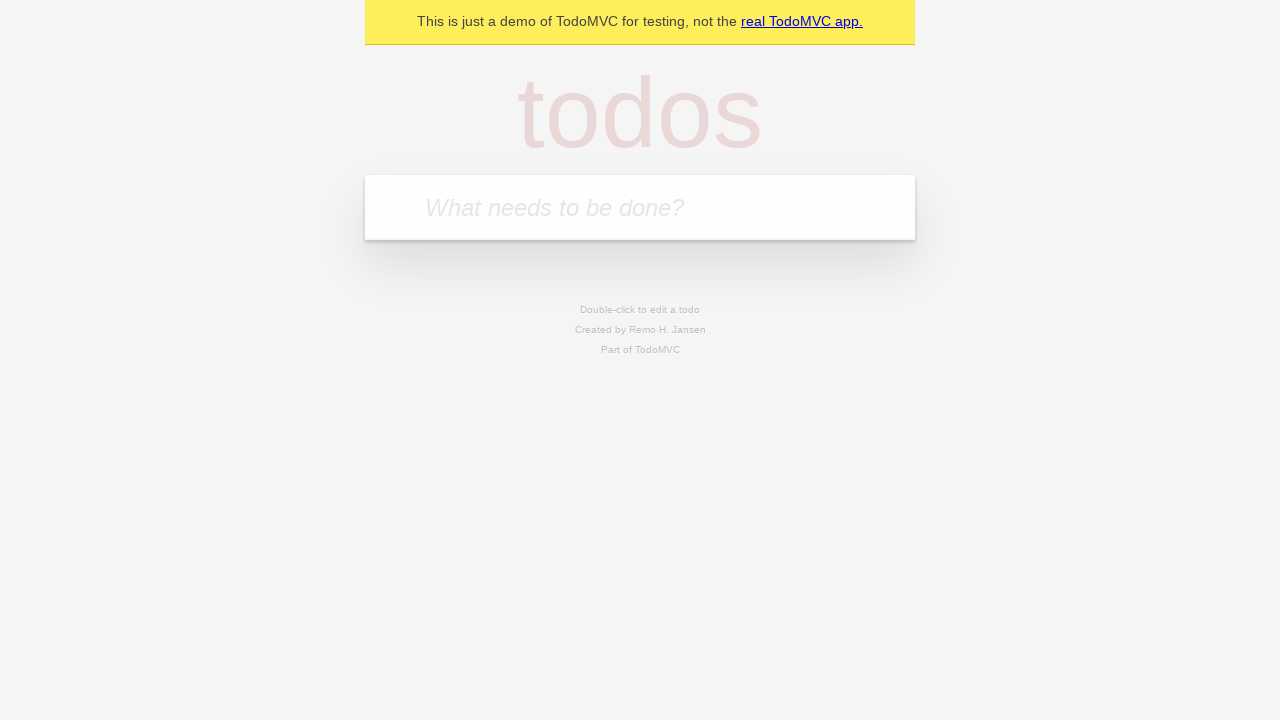

Filled todo input with 'buy some cheese' on internal:attr=[placeholder="What needs to be done?"i]
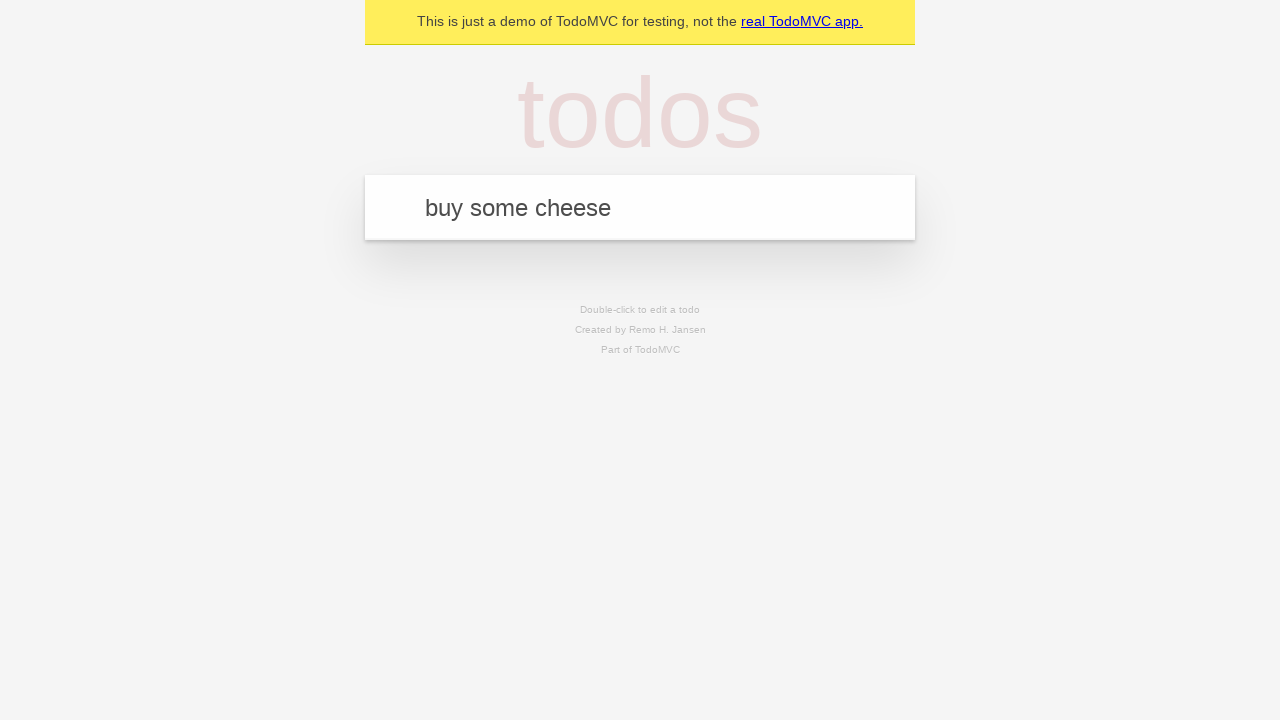

Pressed Enter to add first todo on internal:attr=[placeholder="What needs to be done?"i]
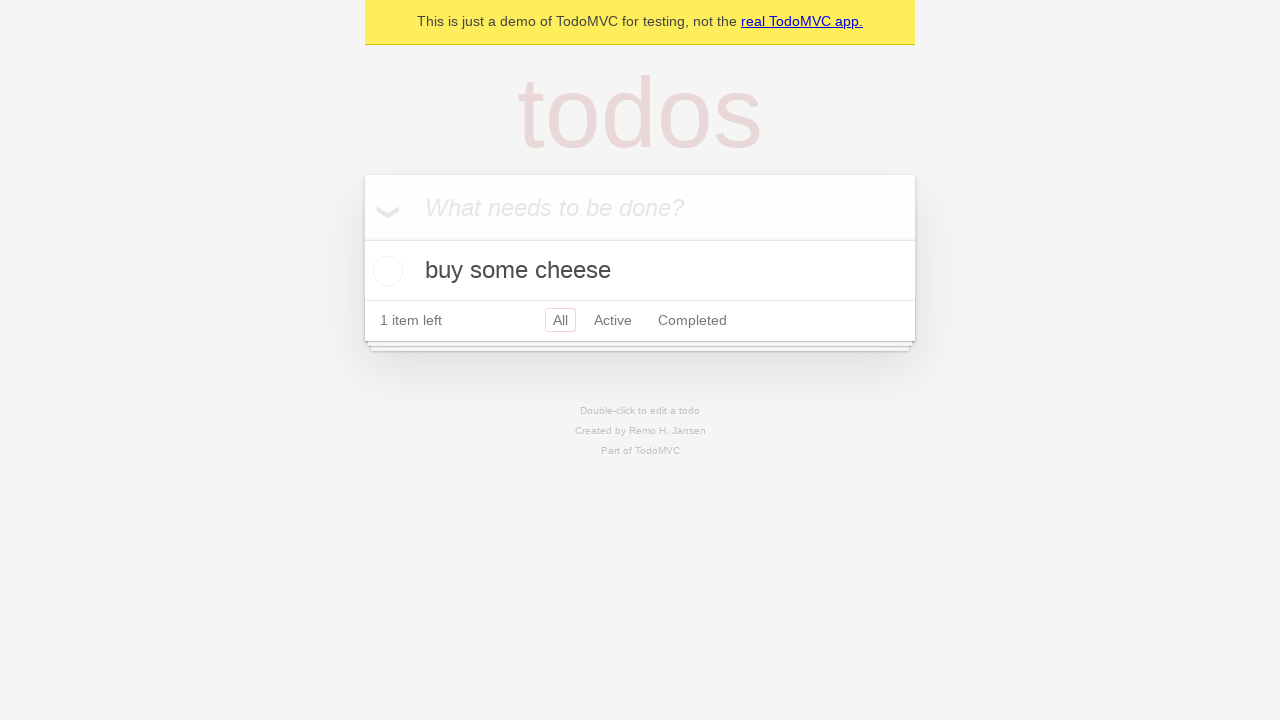

Filled todo input with 'feed the cat' on internal:attr=[placeholder="What needs to be done?"i]
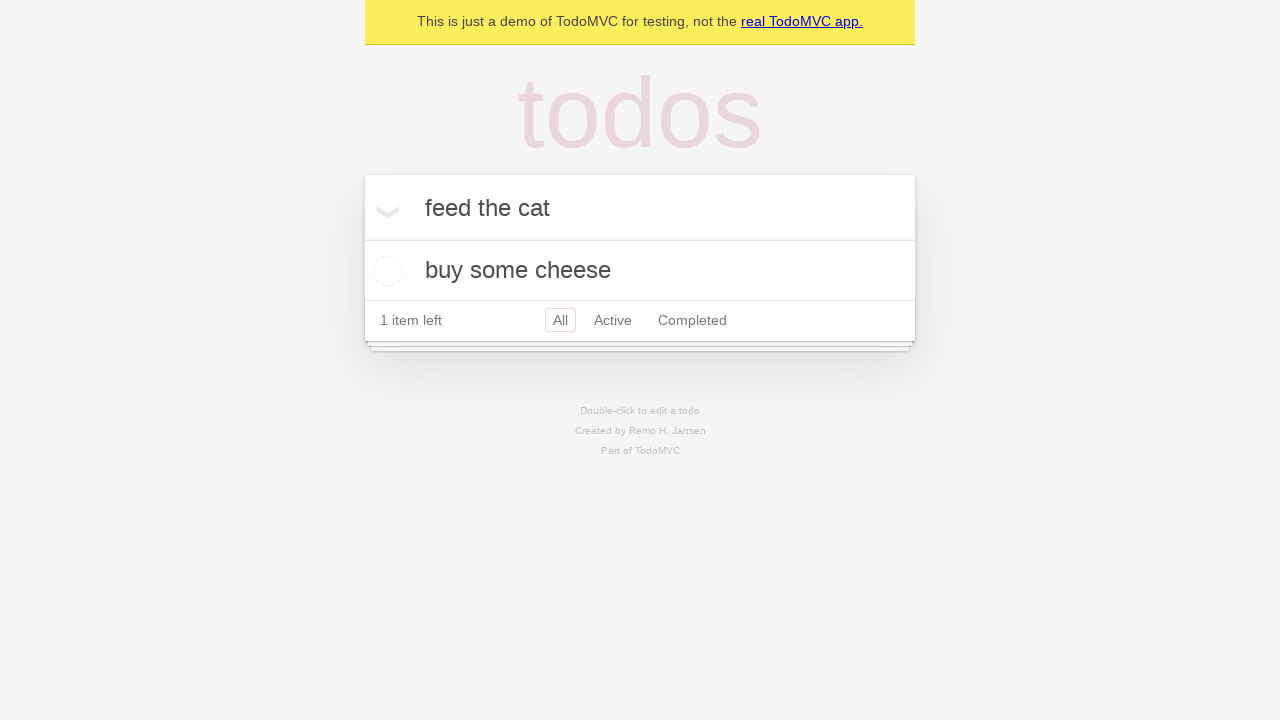

Pressed Enter to add second todo on internal:attr=[placeholder="What needs to be done?"i]
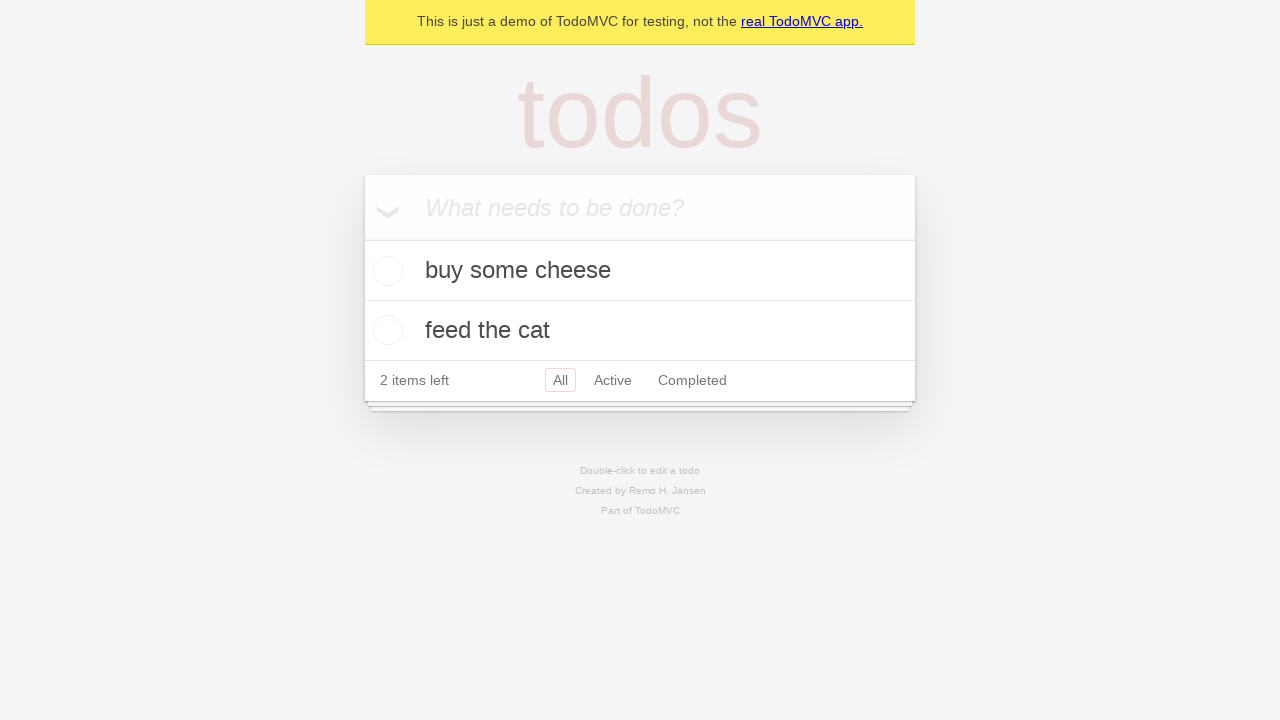

Filled todo input with 'book a doctors appointment' on internal:attr=[placeholder="What needs to be done?"i]
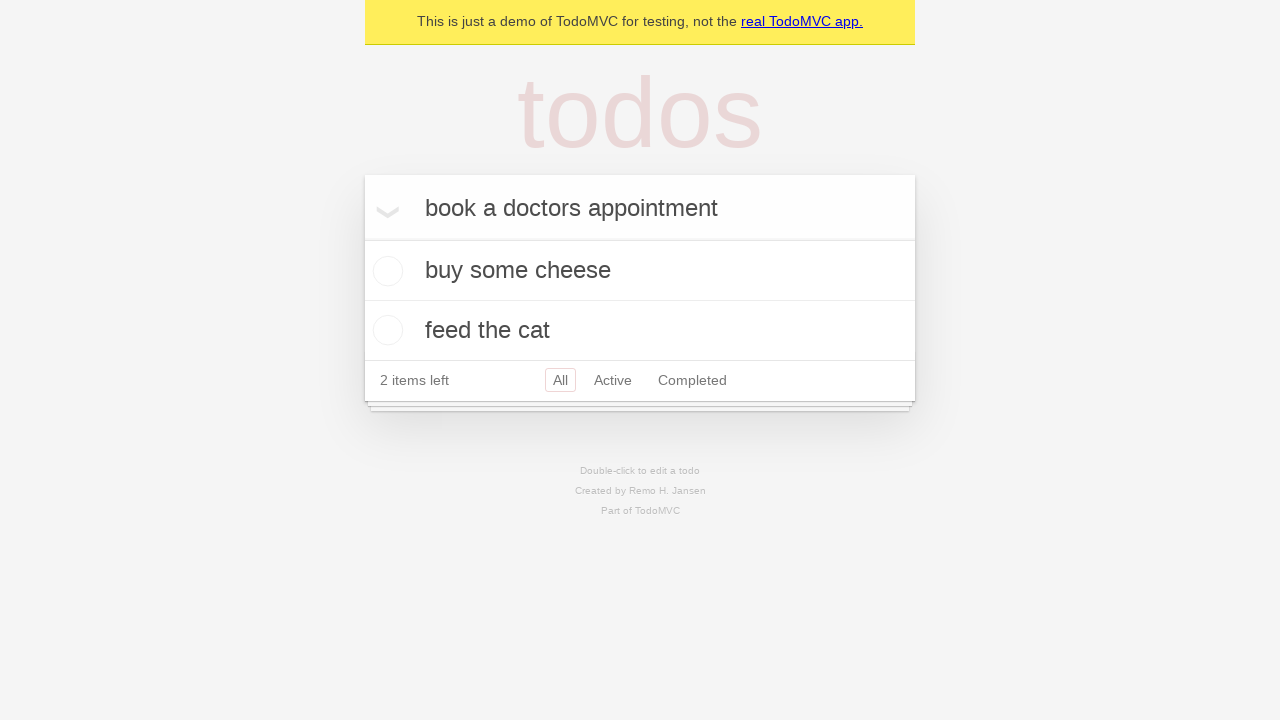

Pressed Enter to add third todo on internal:attr=[placeholder="What needs to be done?"i]
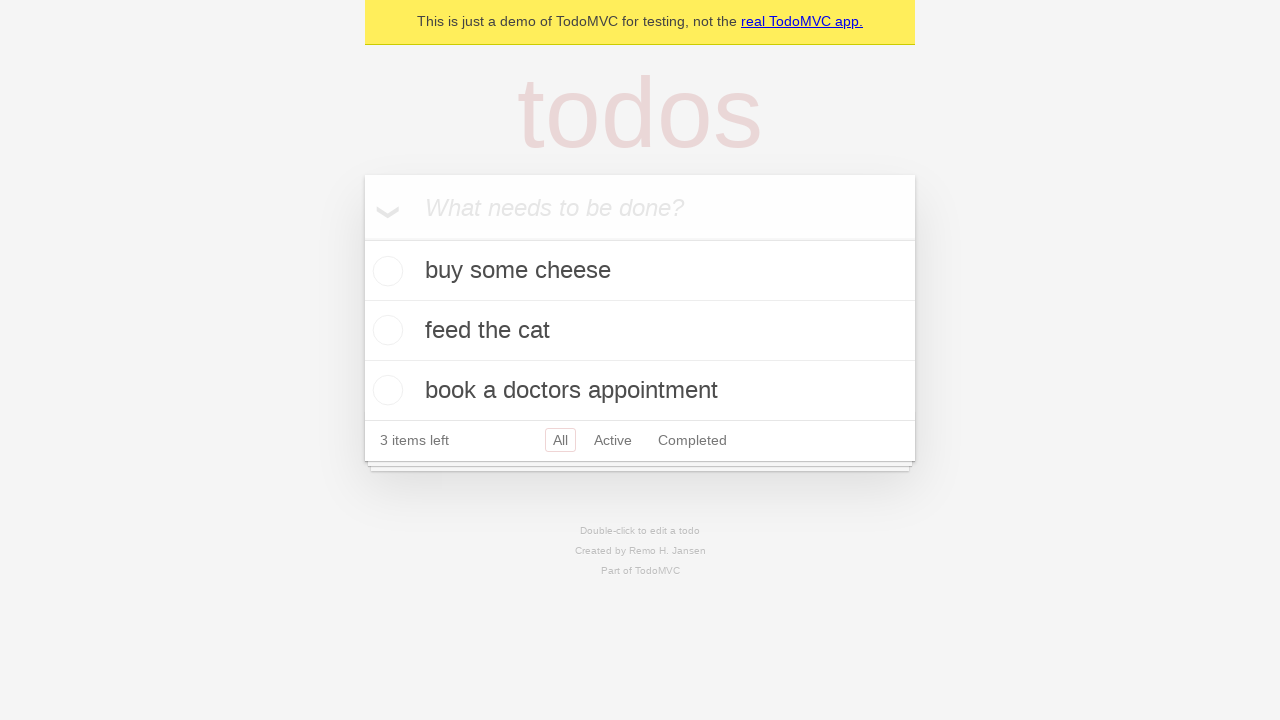

Checked 'Mark all as complete' checkbox at (362, 238) on internal:label="Mark all as complete"i
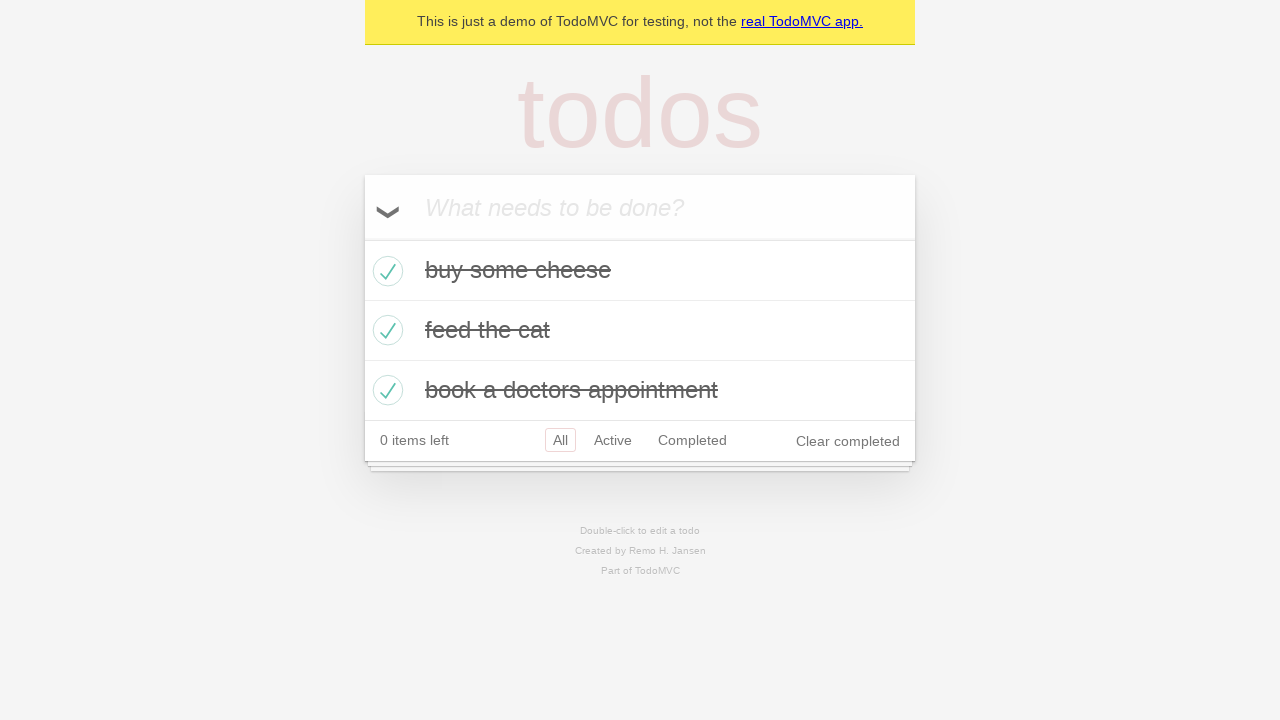

Unchecked first todo item checkbox at (385, 271) on [data-testid='todo-item'] >> nth=0 >> internal:role=checkbox
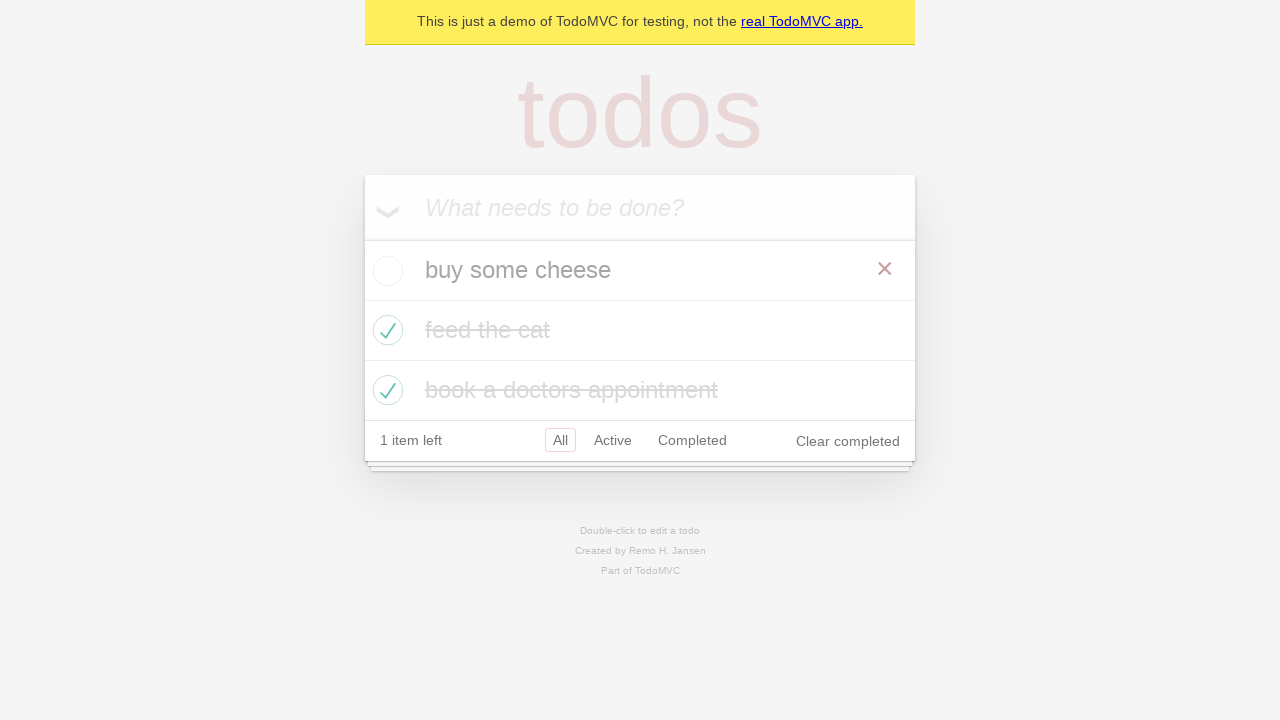

Checked first todo item checkbox again at (385, 271) on [data-testid='todo-item'] >> nth=0 >> internal:role=checkbox
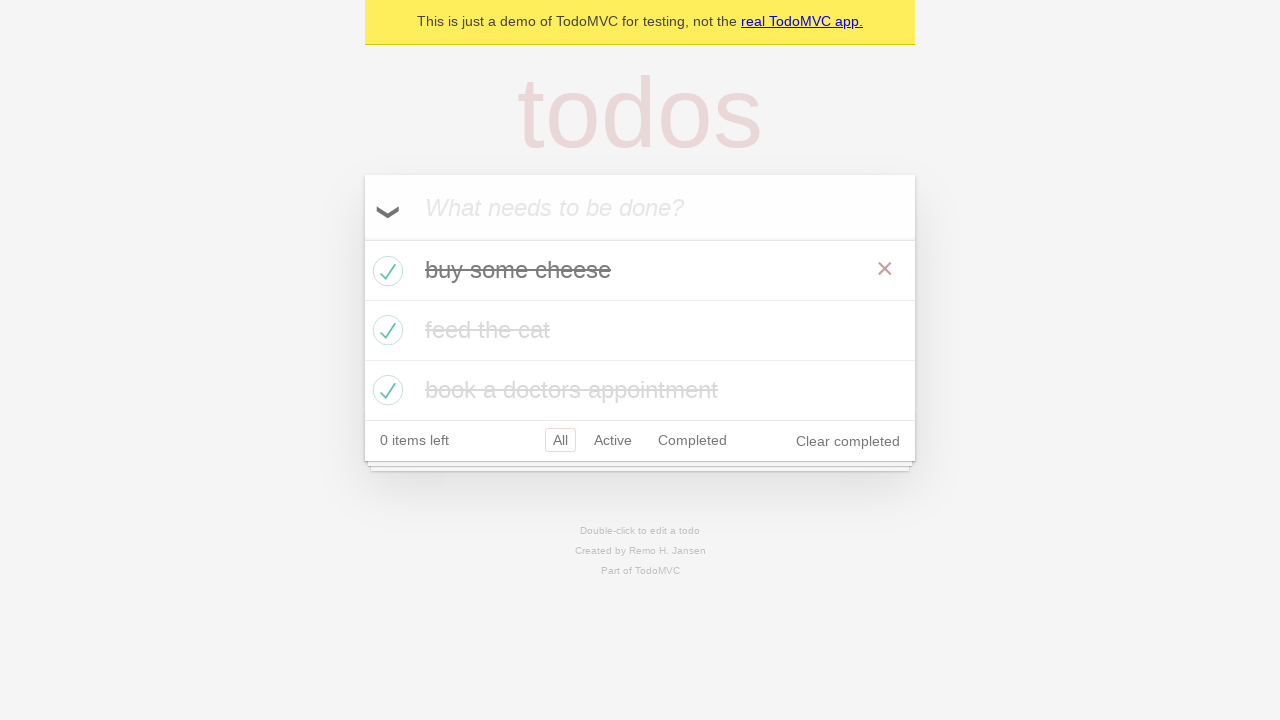

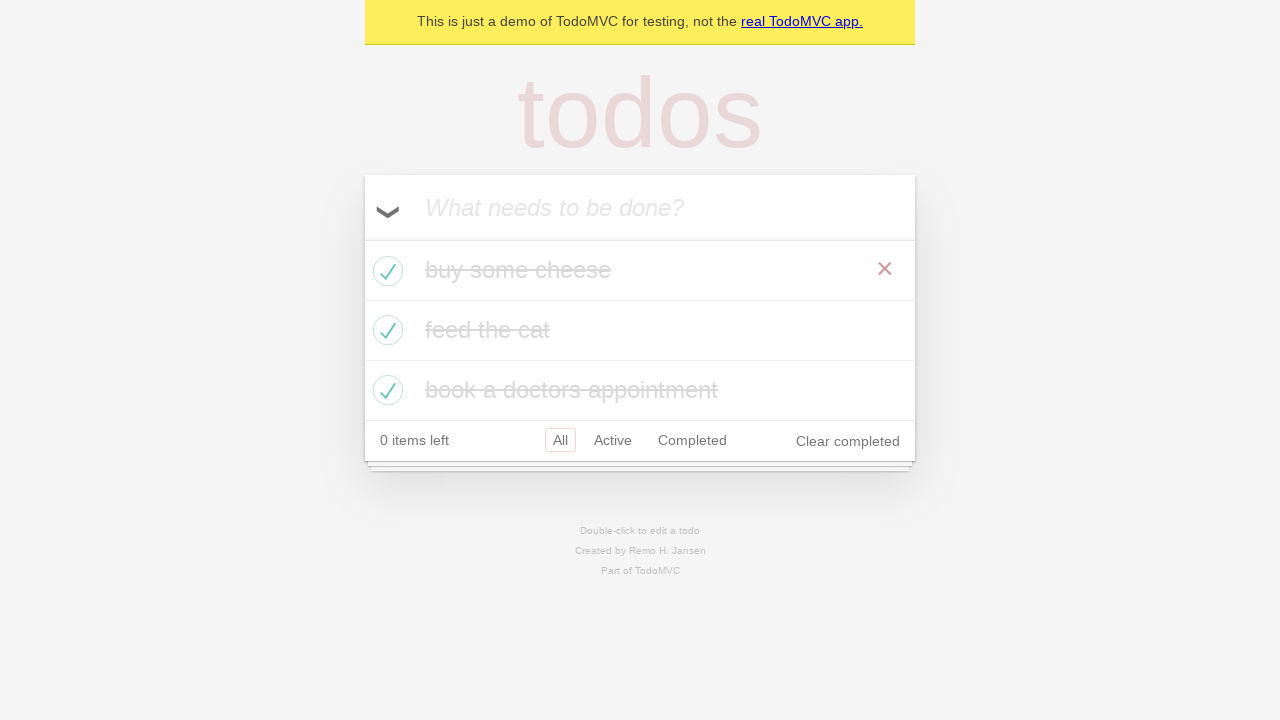